Tests handling multiple browser windows by clicking buttons that open new tabs/windows, then iterating through all windows to close the child windows while keeping the parent window open.

Starting URL: https://demoqa.com/browser-windows

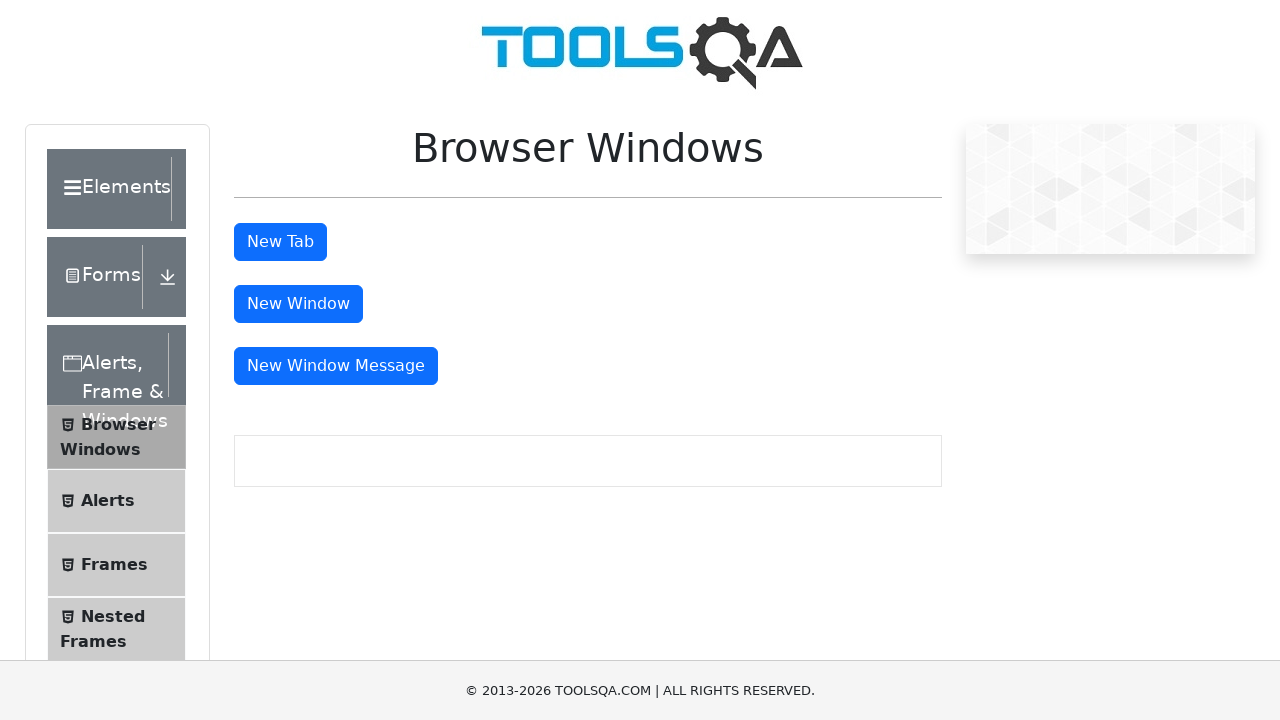

Clicked button to open new tab at (280, 242) on button#tabButton
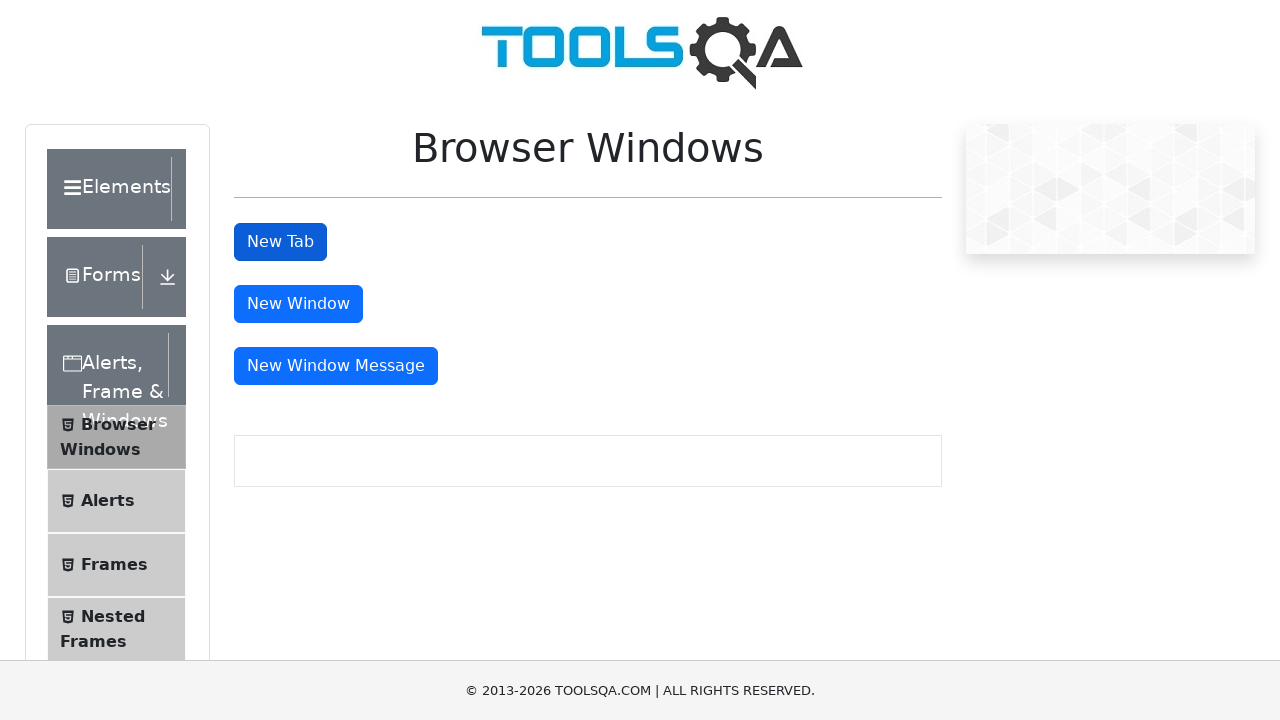

Clicked button to open new window at (298, 304) on button#windowButton
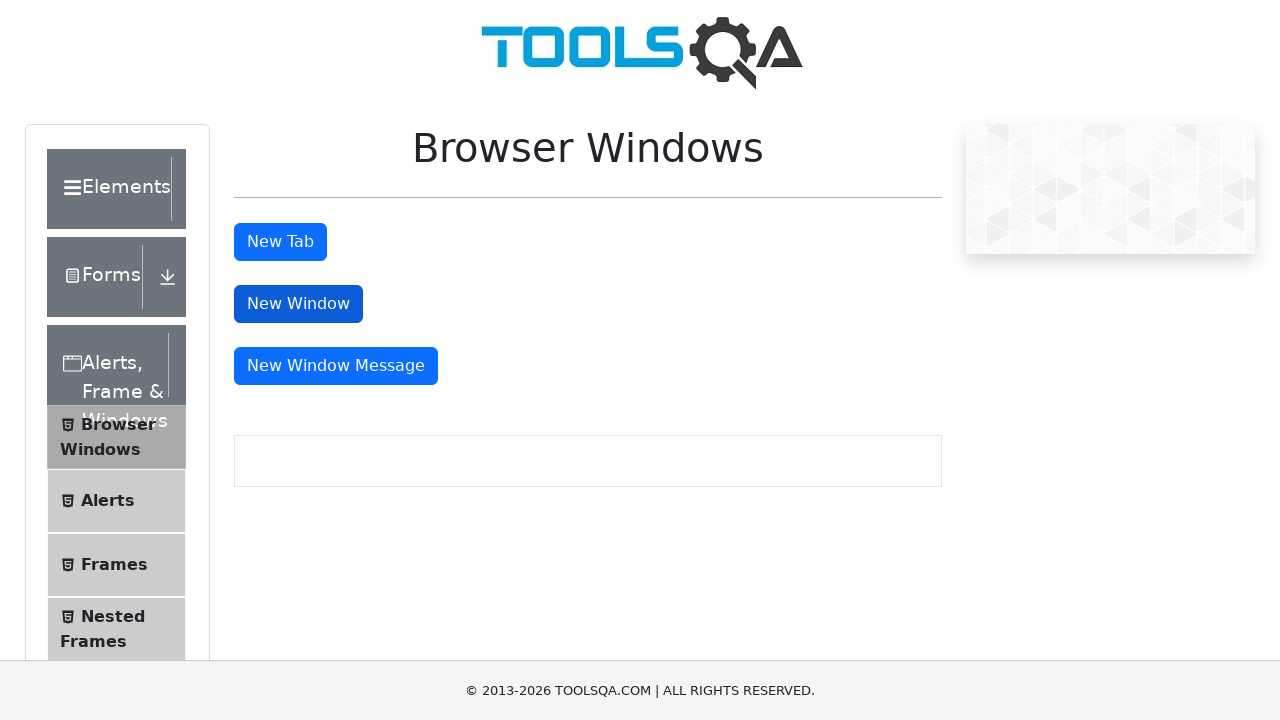

Clicked button to open message window at (336, 366) on button#messageWindowButton
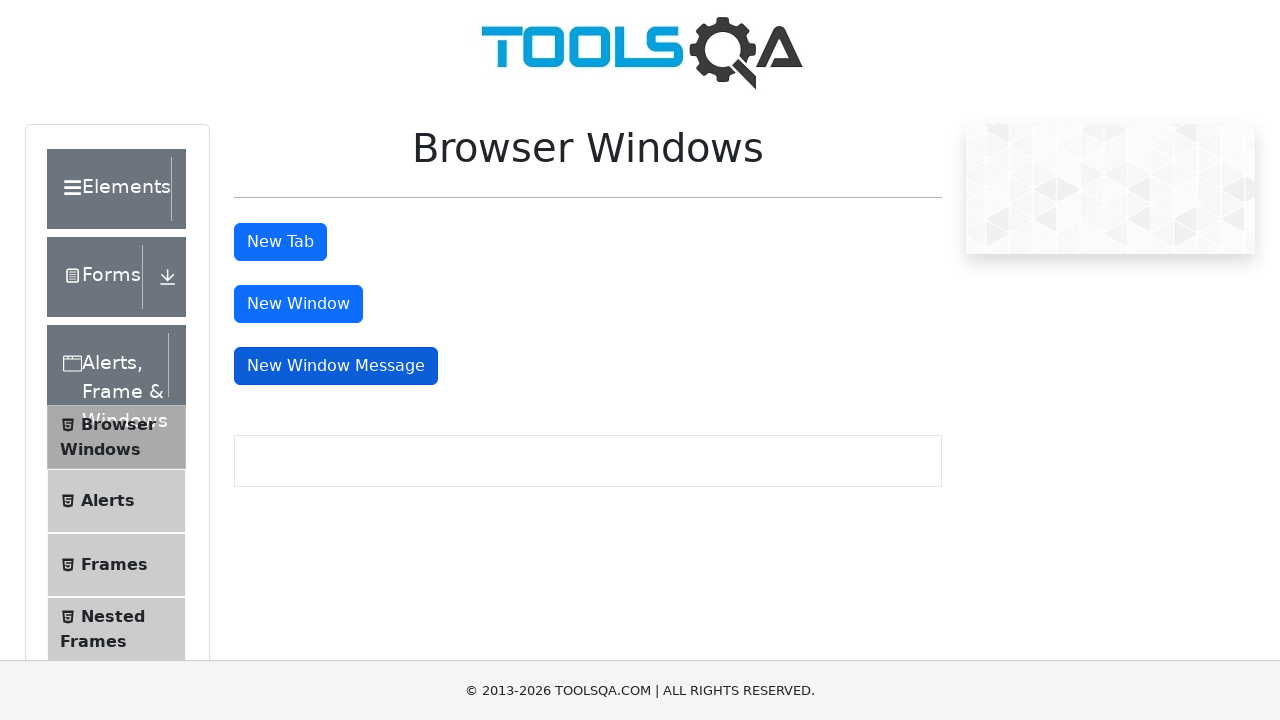

Waited for windows to open
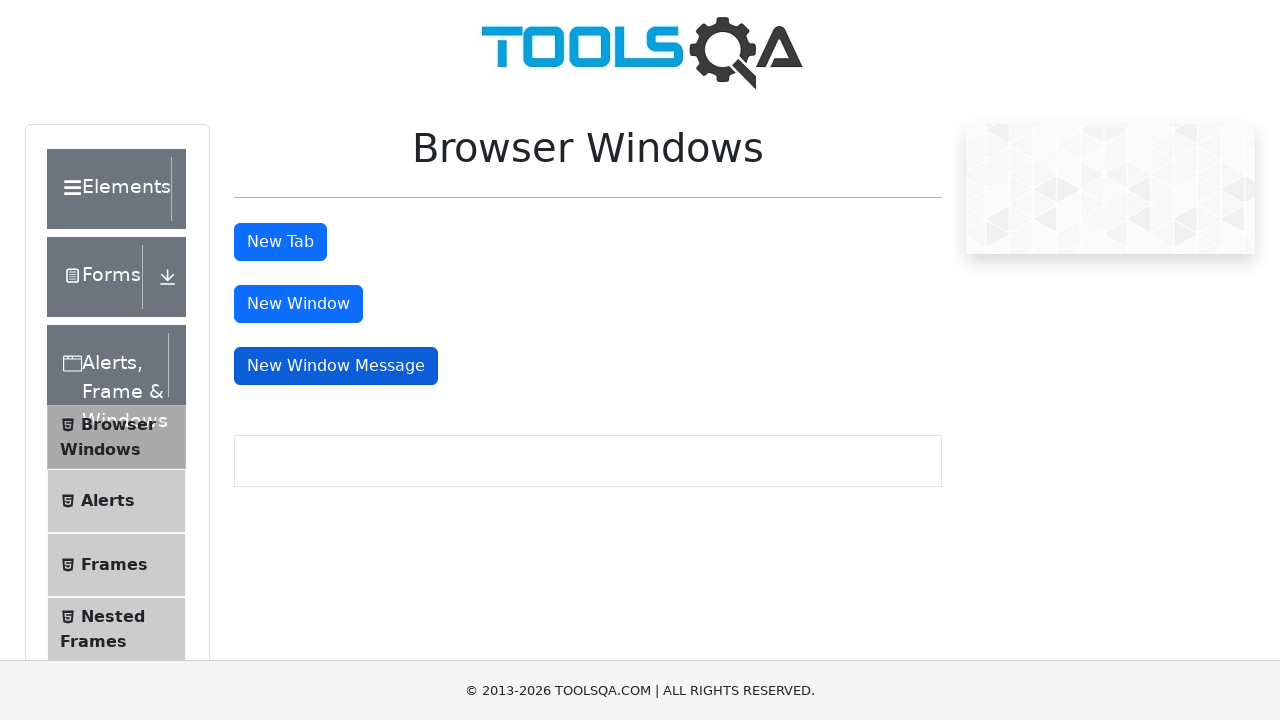

Retrieved all open pages from context
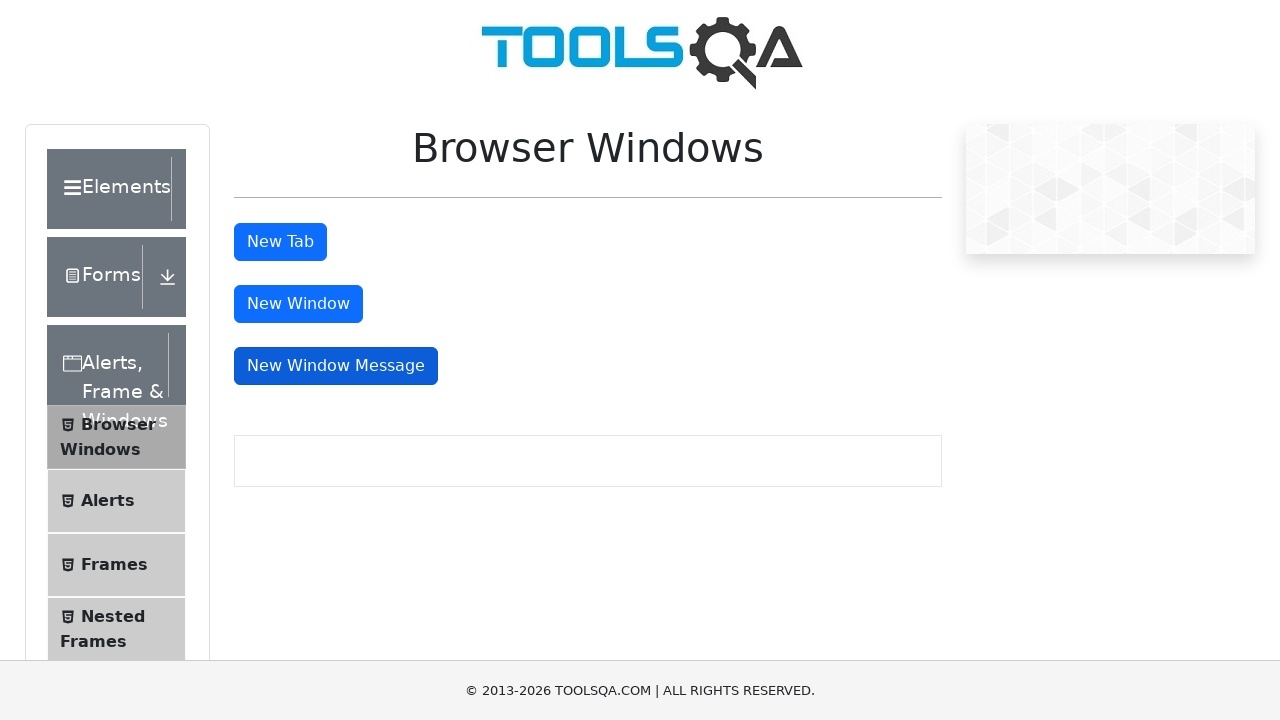

Closed child window/tab
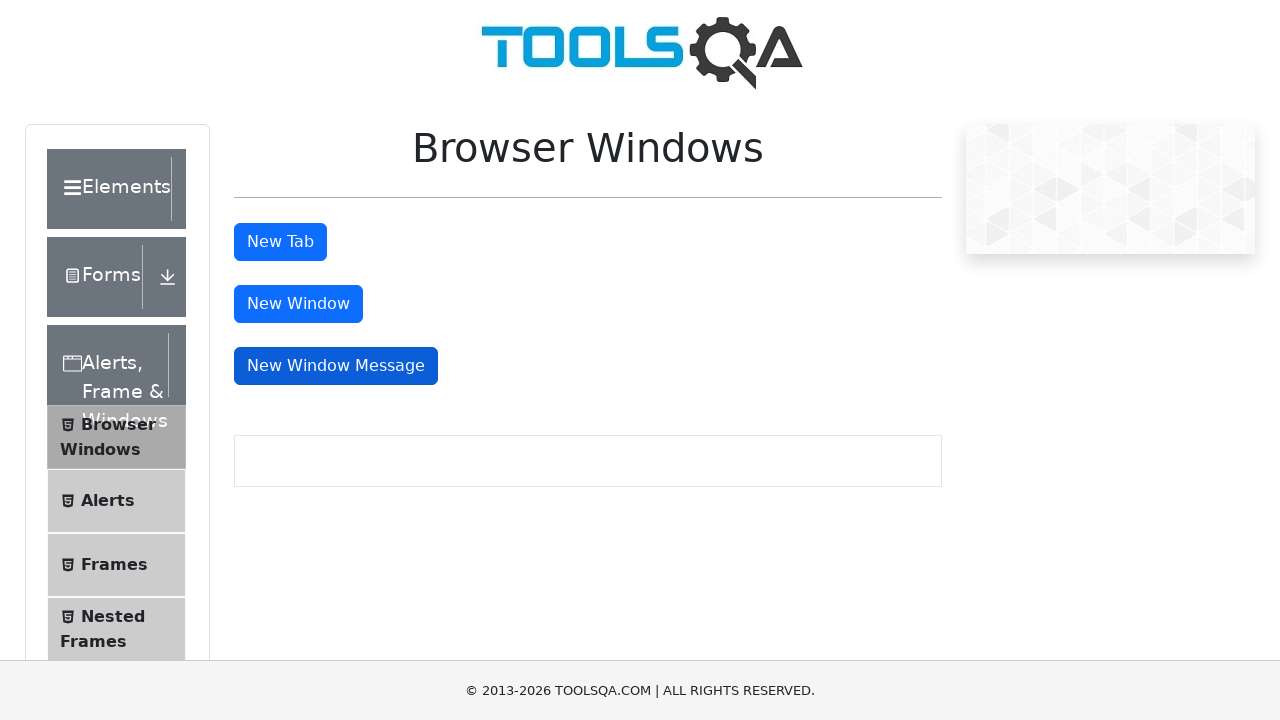

Closed child window/tab
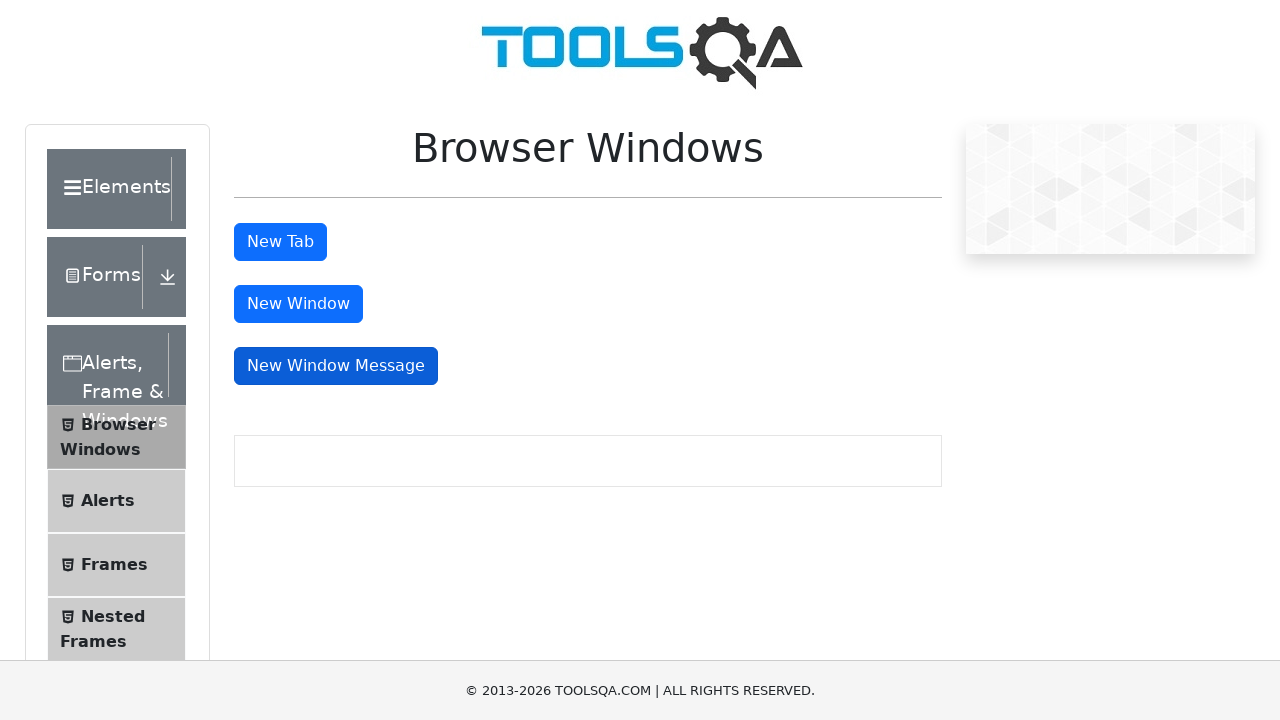

Closed child window/tab
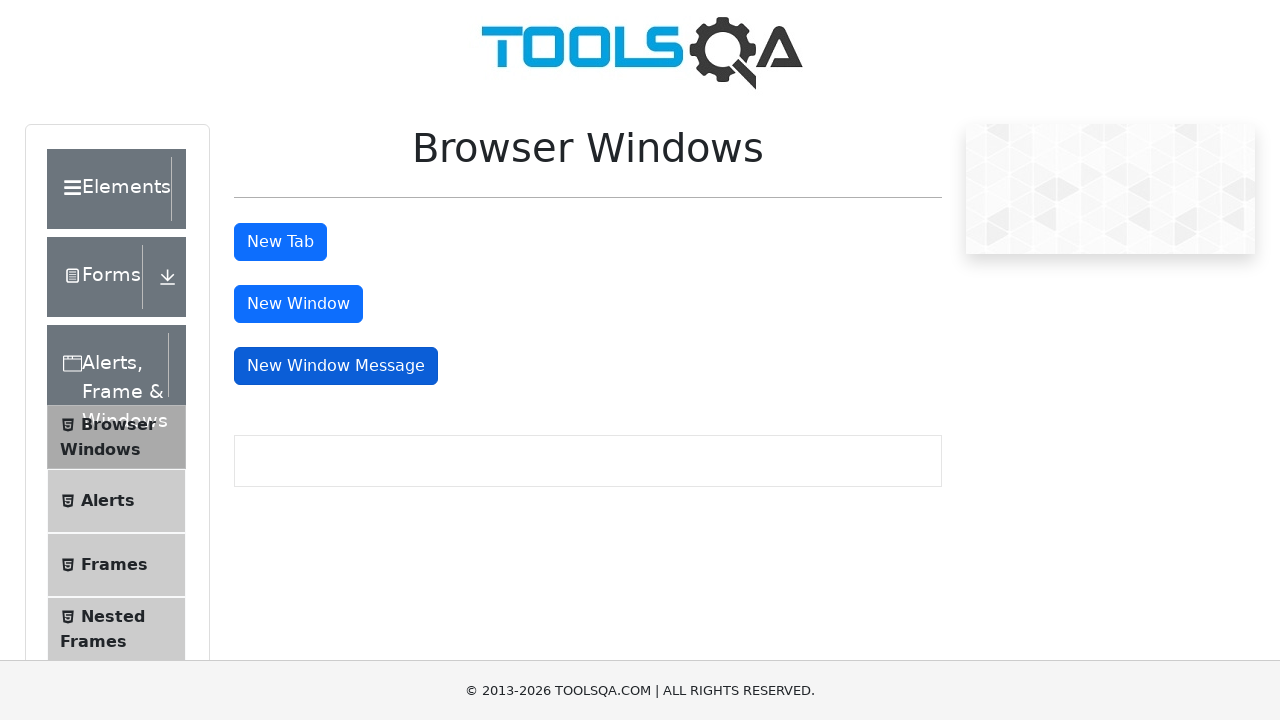

Brought main page to front
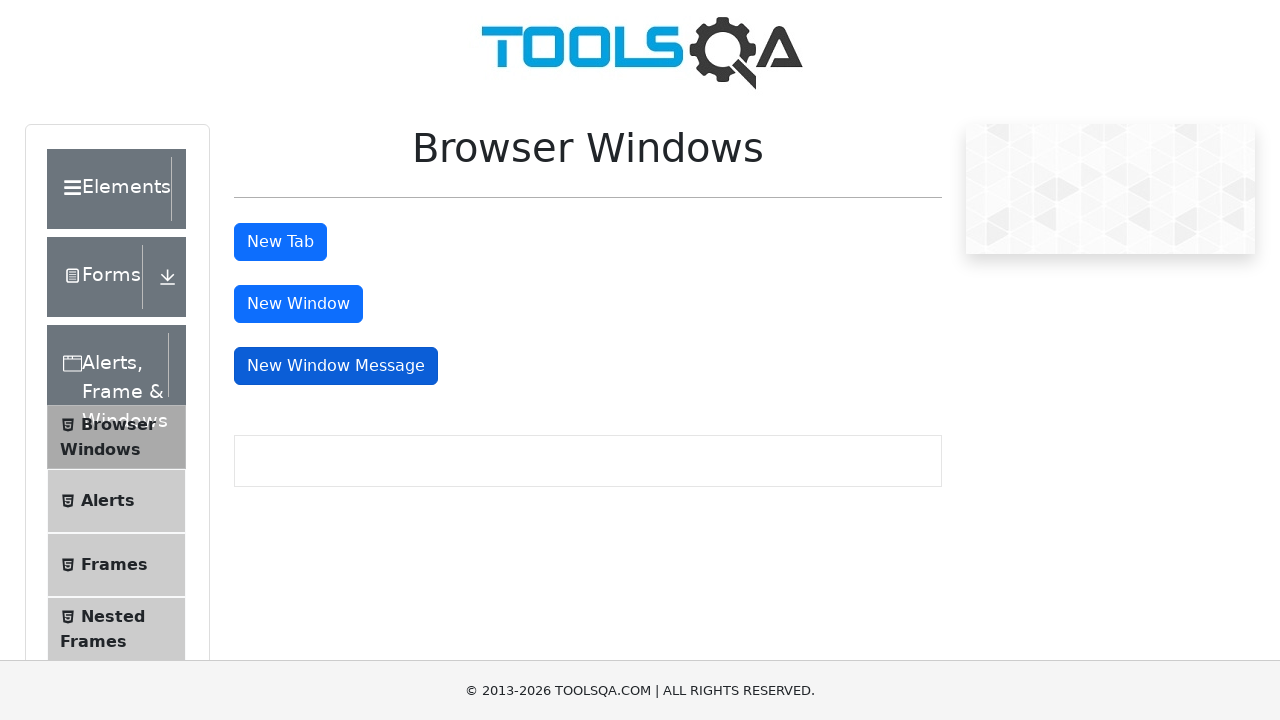

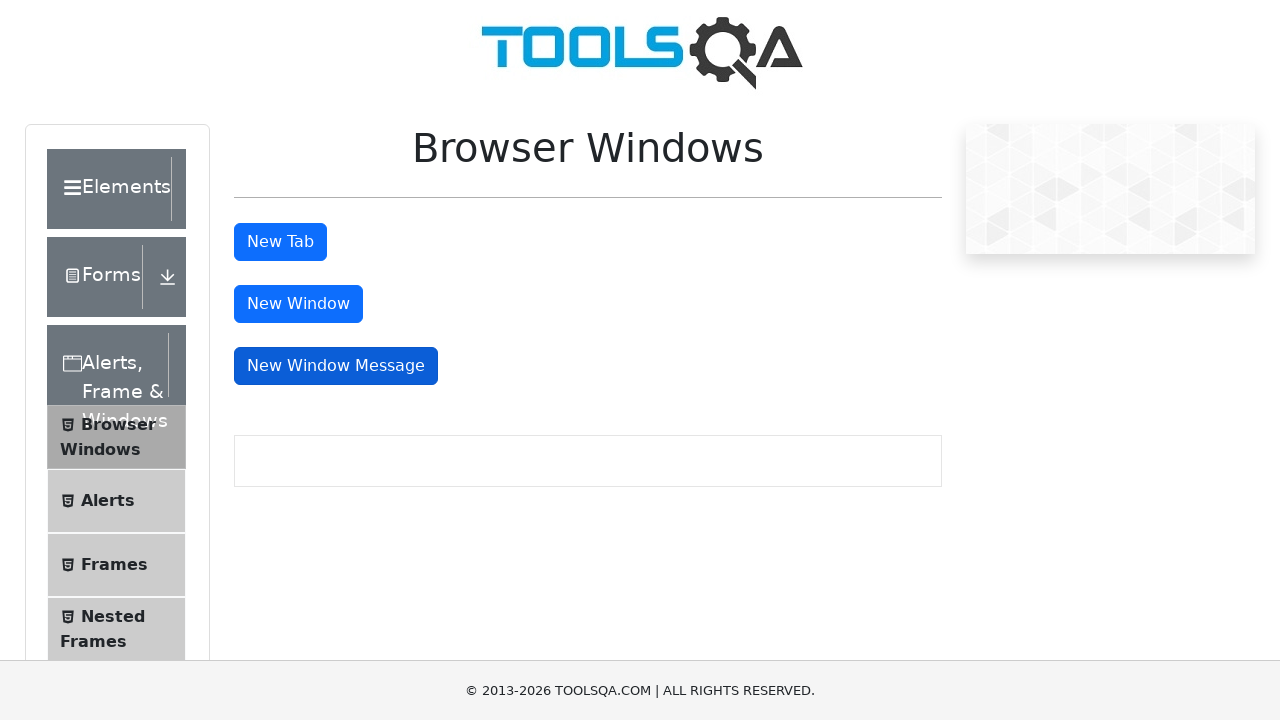